Tests the product review submission flow by navigating to a Selenium Ruby book product, clicking on the reviews tab, selecting a 5-star rating, and submitting a review with comment, name, and email.

Starting URL: https://practice.automationtesting.in/

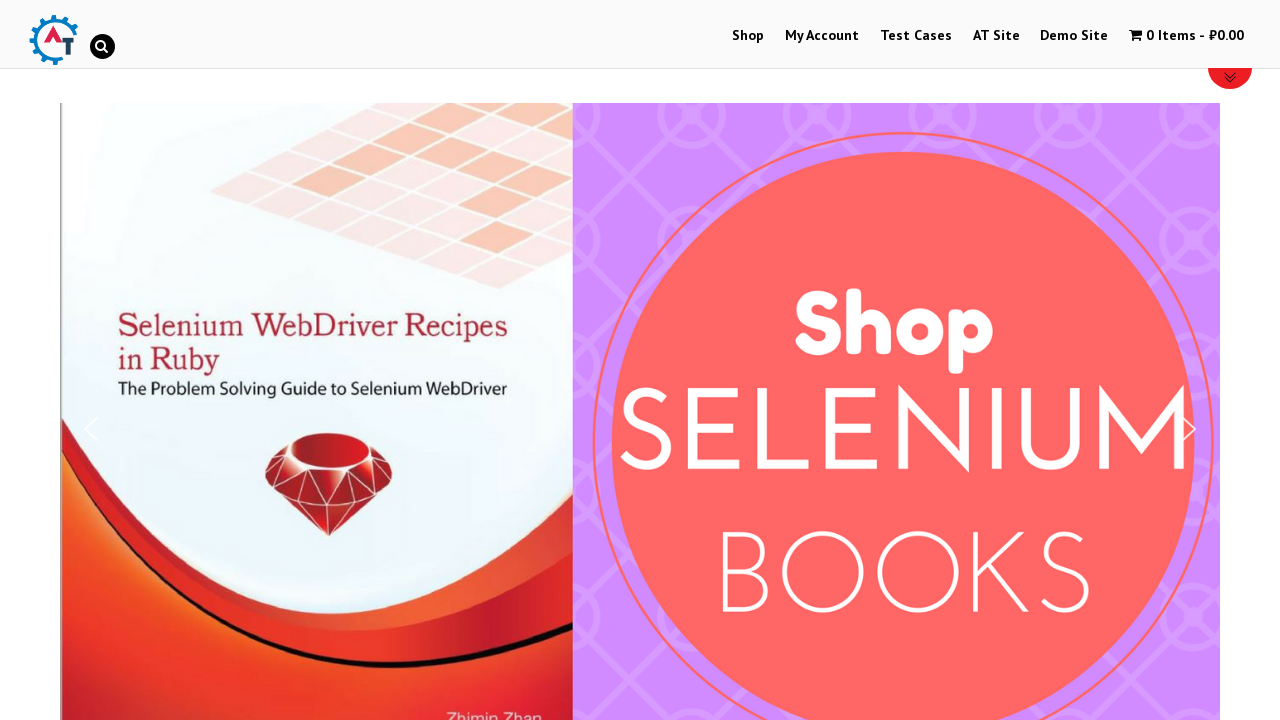

Scrolled down 600px to view product images
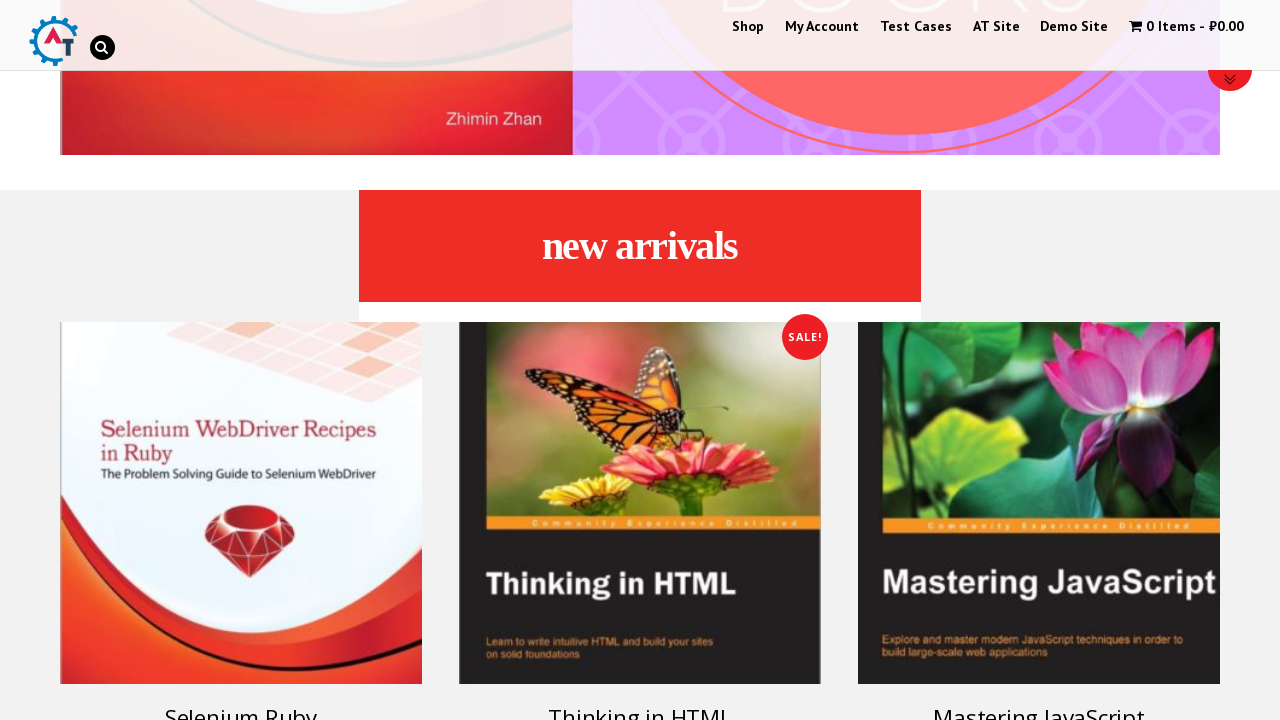

Clicked on Selenium Ruby book product at (241, 503) on [alt='Selenium Ruby']
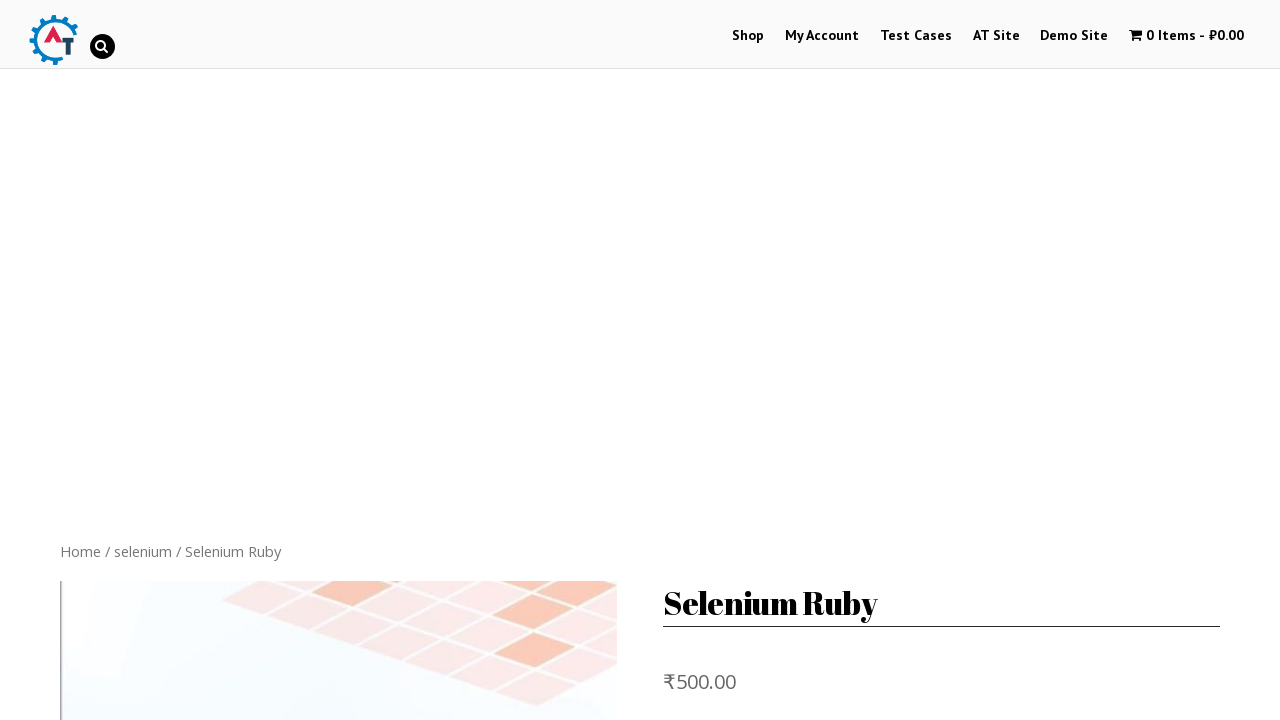

Clicked on the Reviews tab at (309, 360) on .reviews_tab
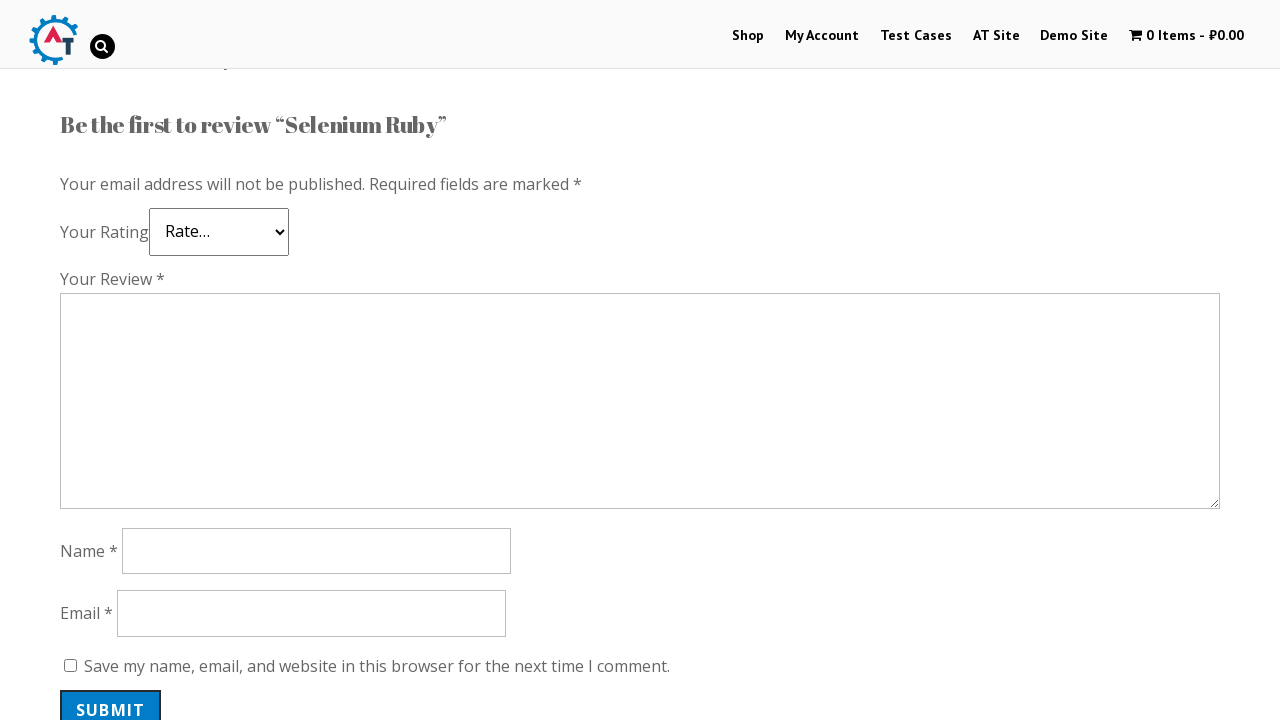

Selected 5-star rating at (132, 244) on .star-5
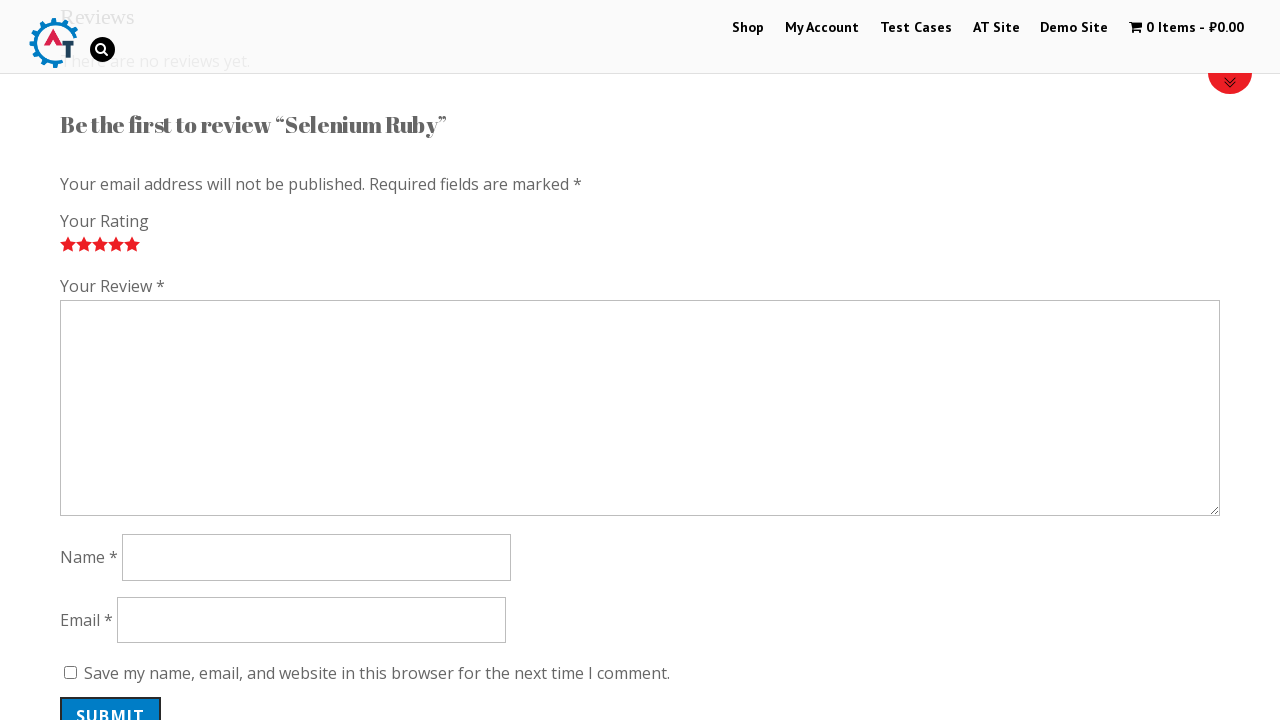

Entered review comment 'Nice book!' on #comment
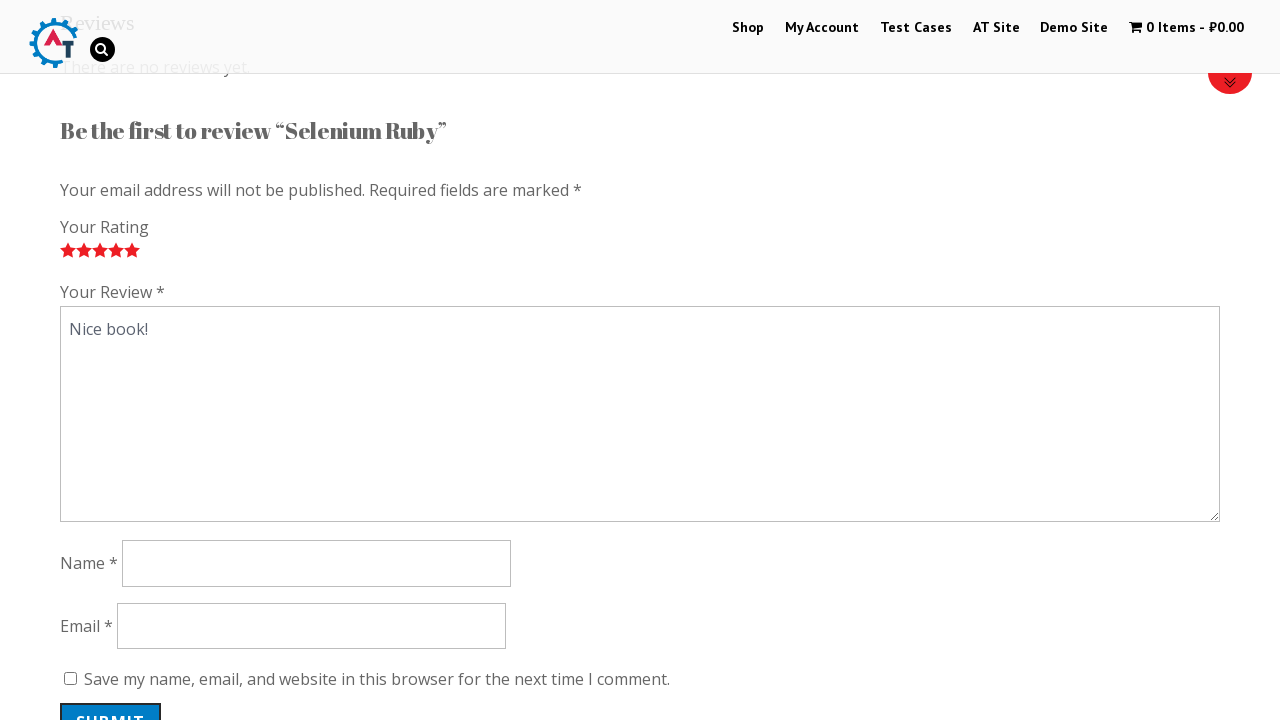

Entered reviewer name 'Marcus' on #author
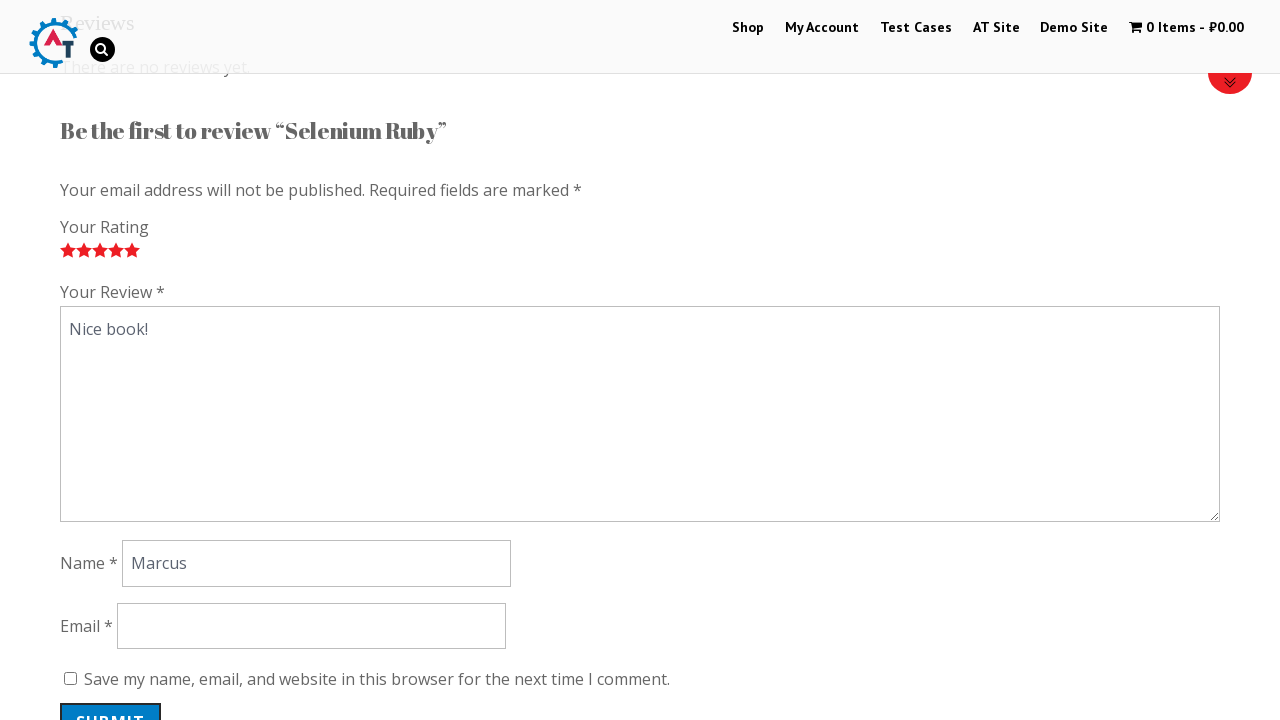

Entered email address 'marcus.tester@example.com' on #email
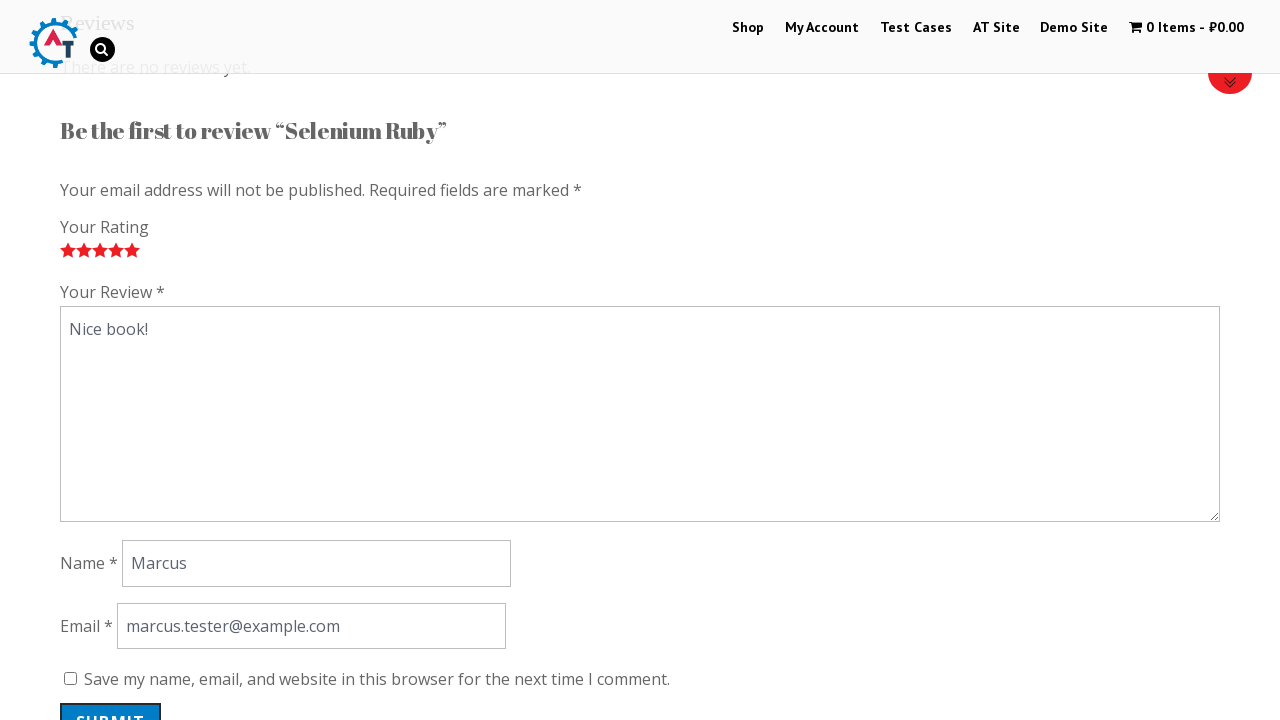

Clicked submit button to submit the review at (111, 700) on #submit
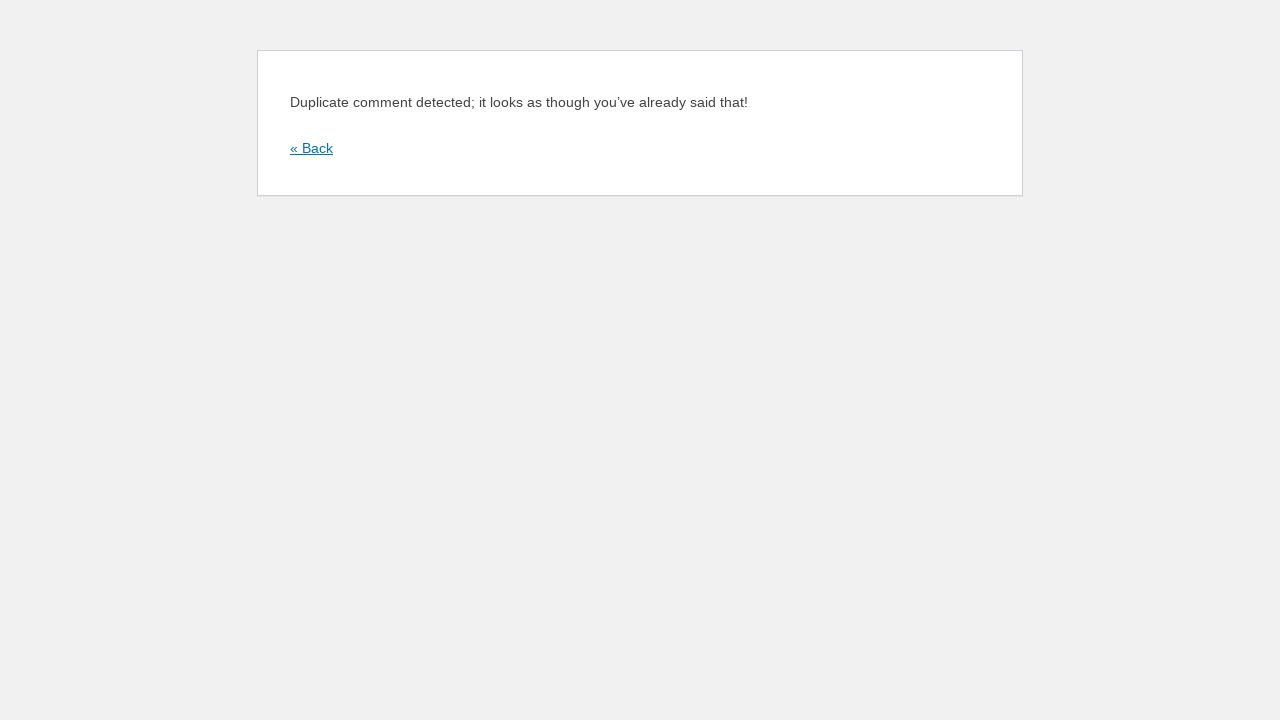

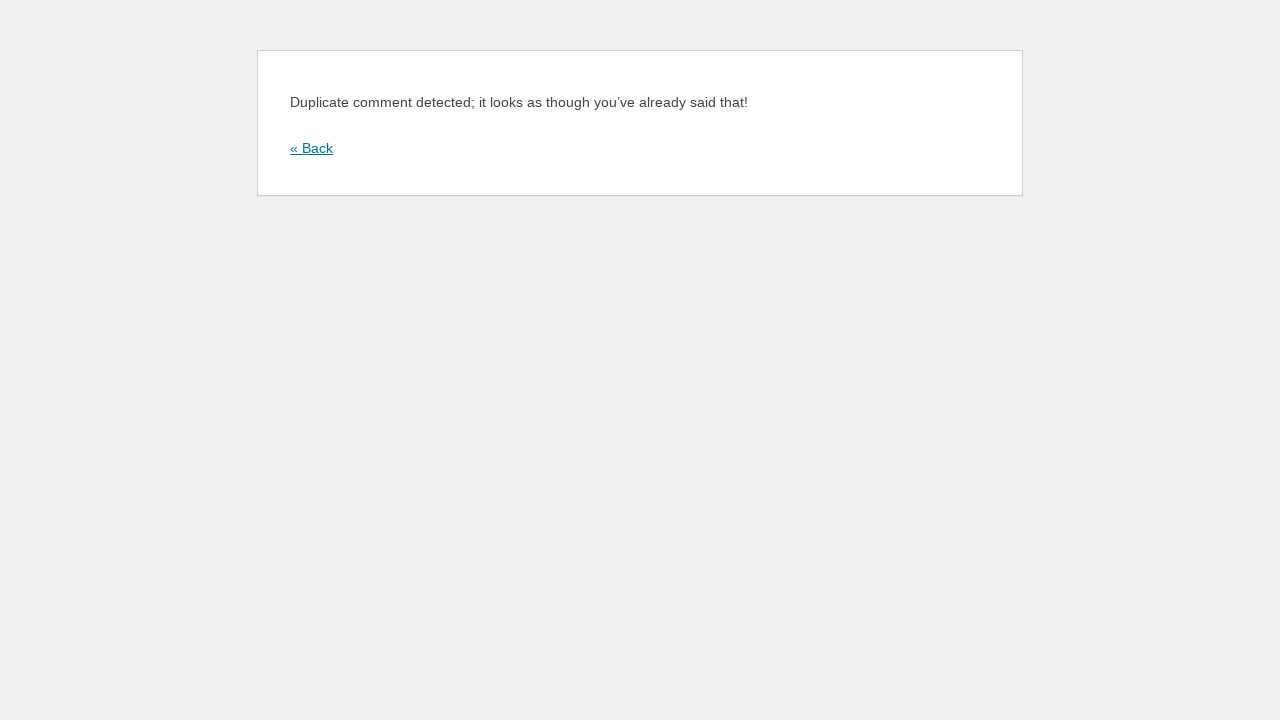